Navigates to Mars hemispheres page and clicks through hemisphere images to view detailed pages

Starting URL: https://data-class-mars-hemispheres.s3.amazonaws.com/Mars_Hemispheres/index.html

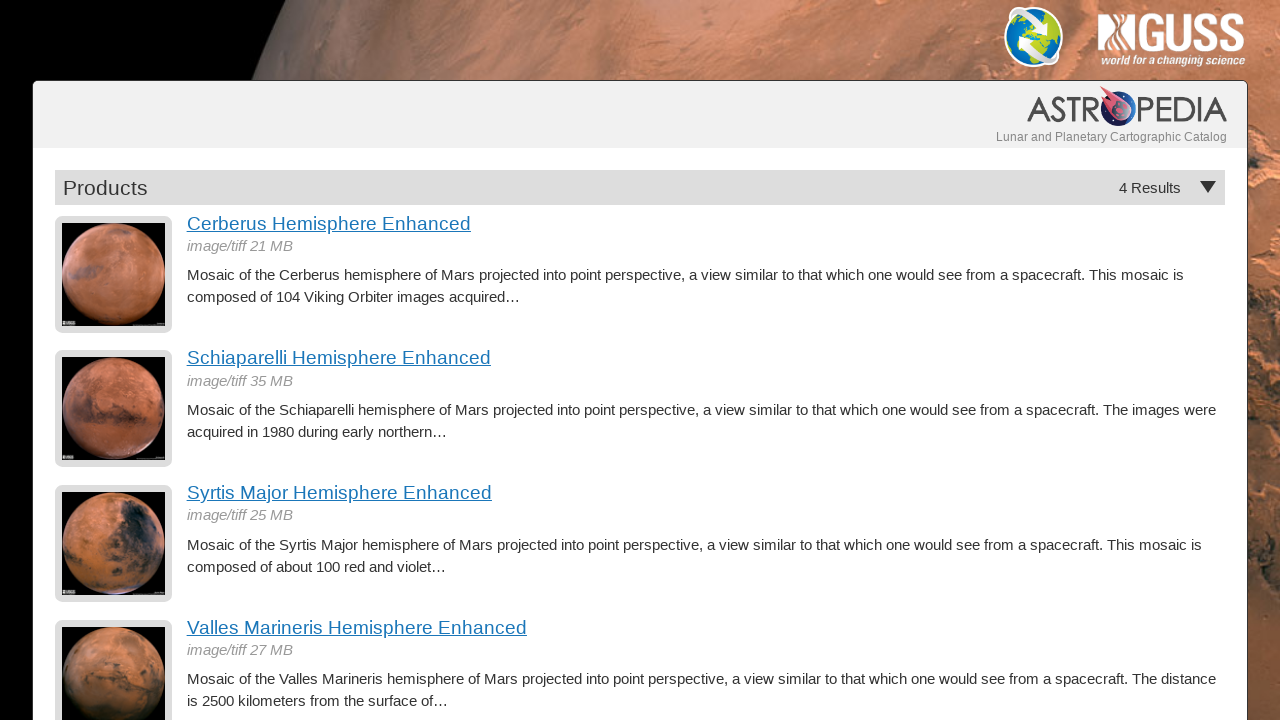

Clicked on first hemisphere image at (114, 274) on img >> nth=3
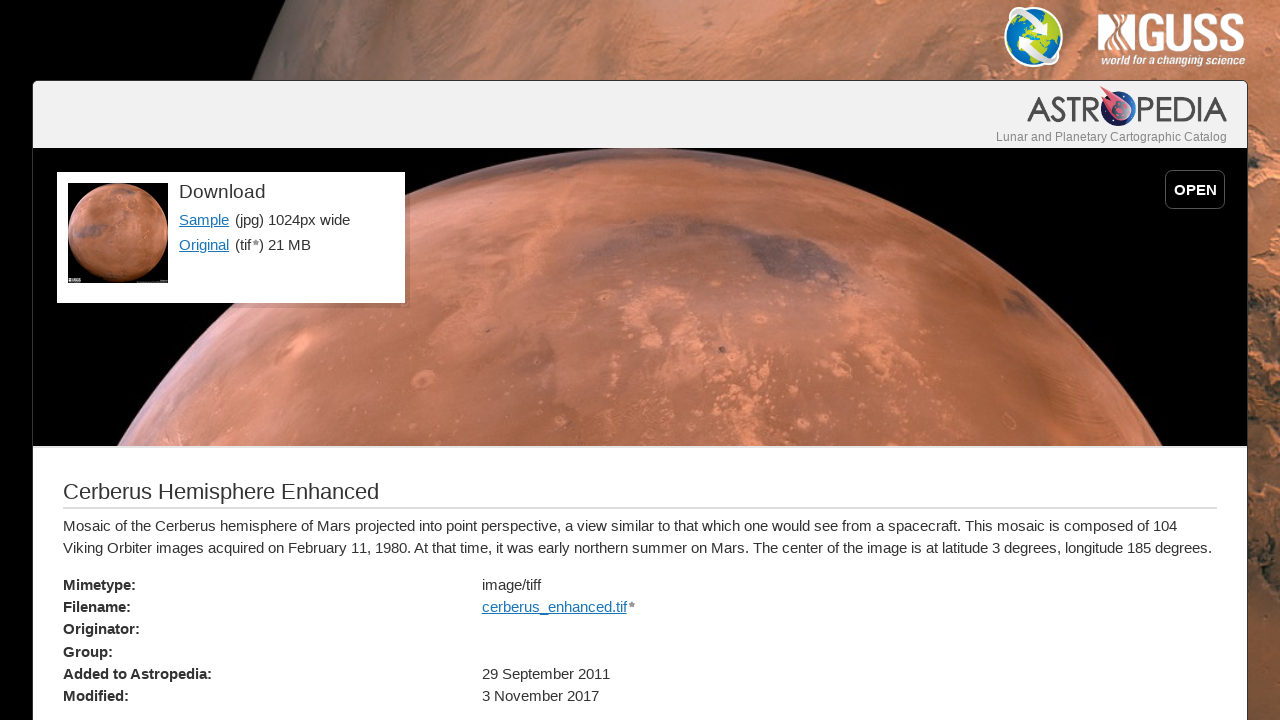

First hemisphere title loaded and displayed
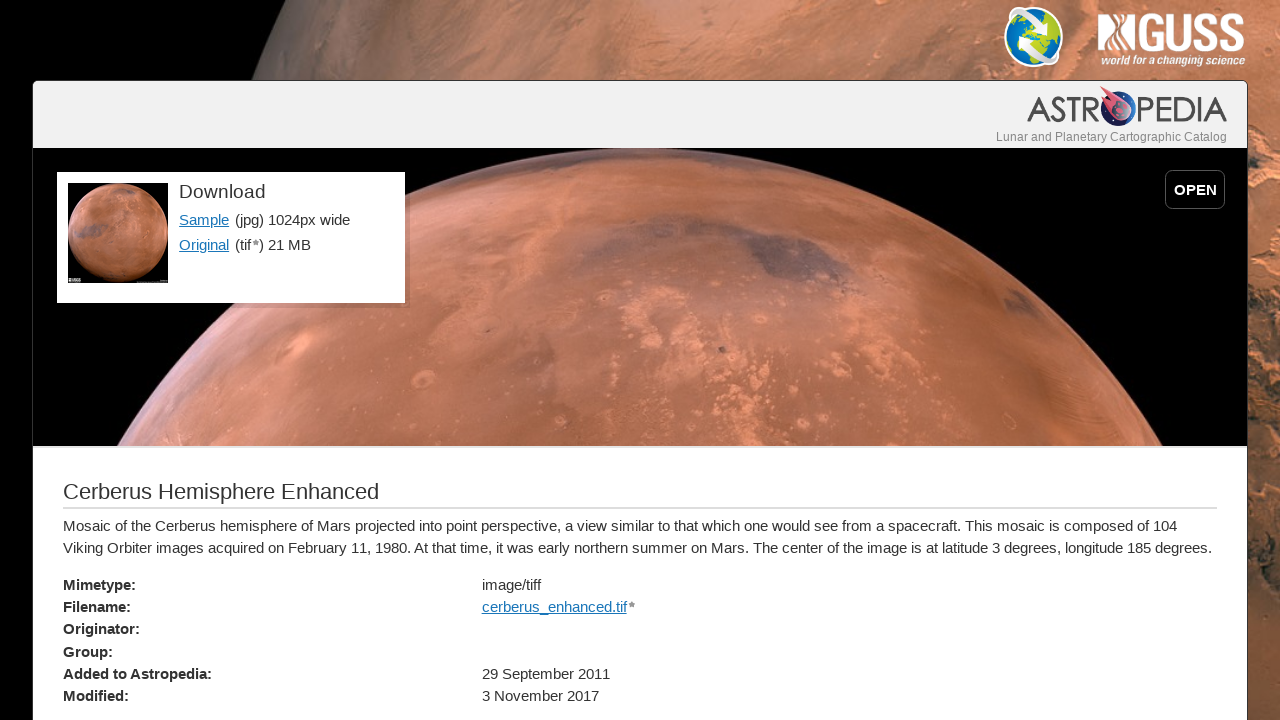

Navigated back to Mars hemispheres index page
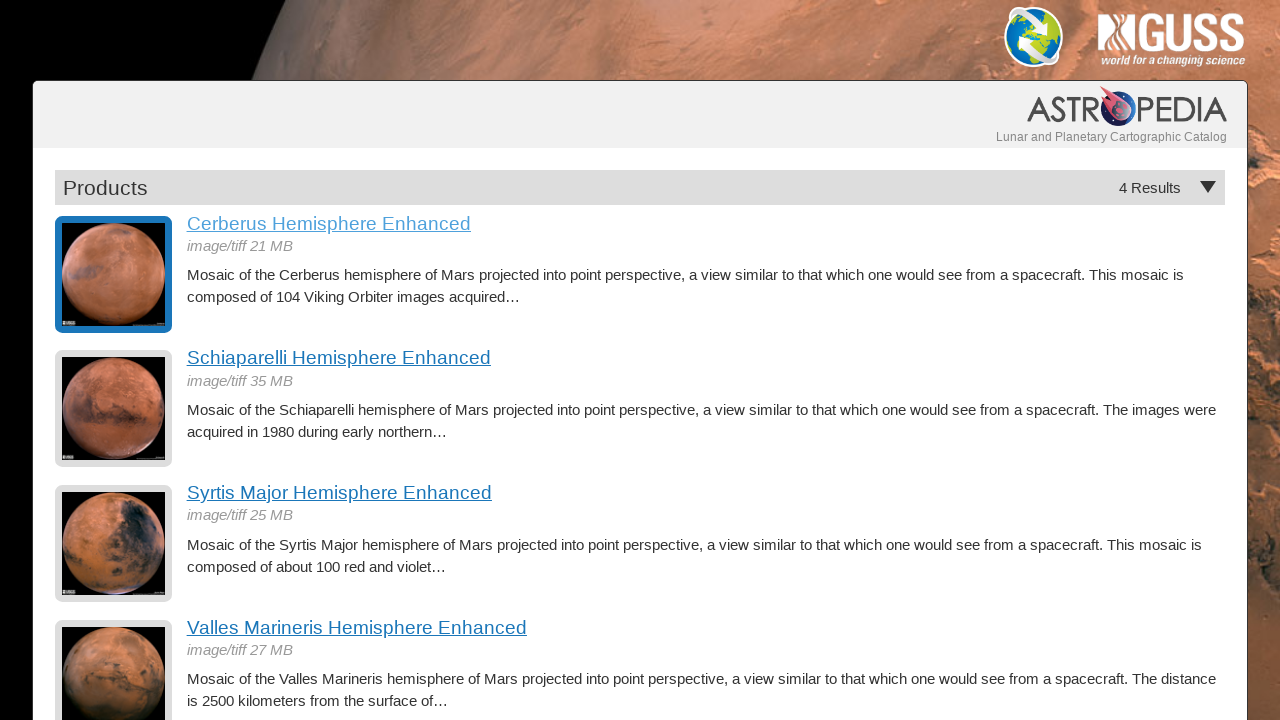

Clicked on second hemisphere image at (114, 409) on img >> nth=4
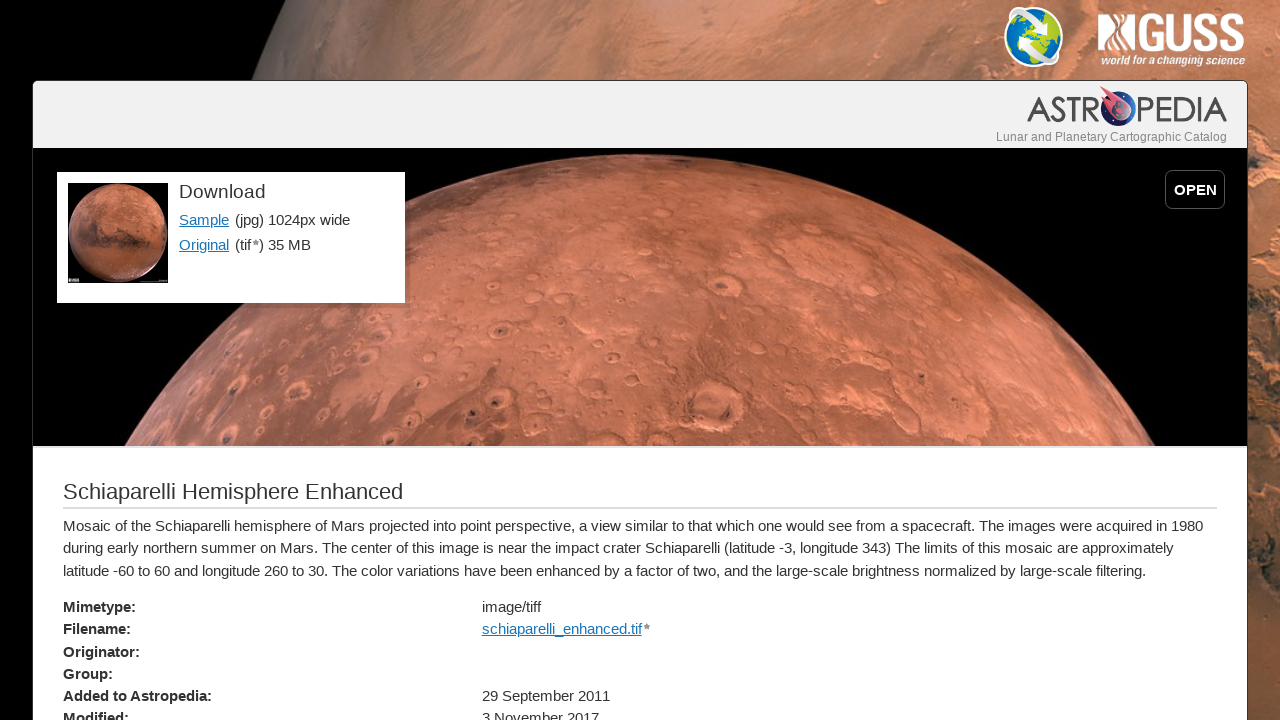

Second hemisphere title loaded and displayed
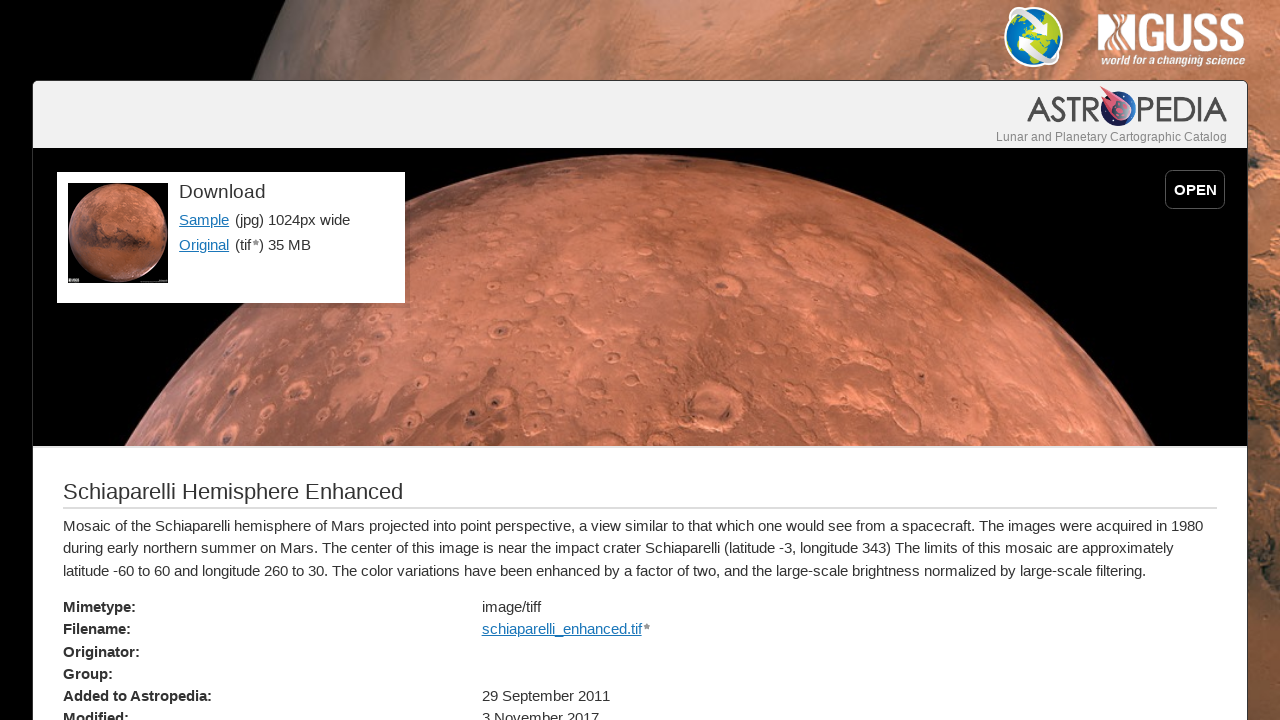

Navigated back to Mars hemispheres index page
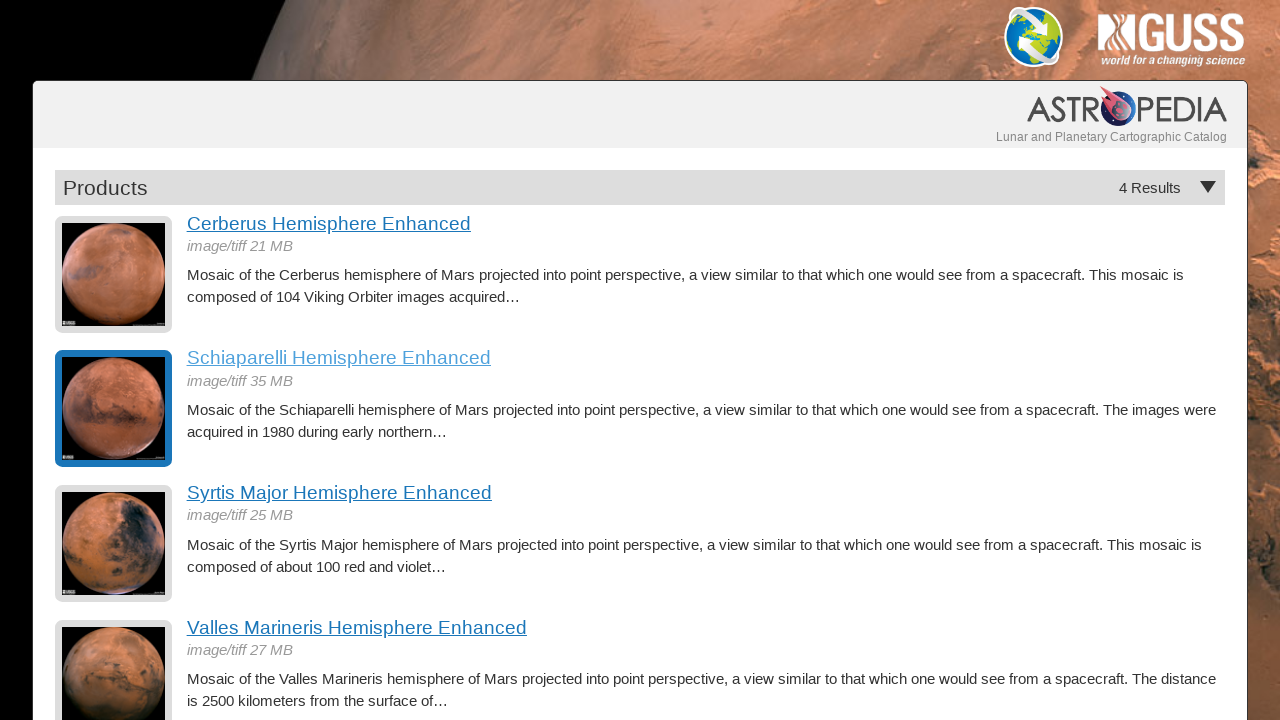

Clicked on third hemisphere image at (114, 544) on img >> nth=5
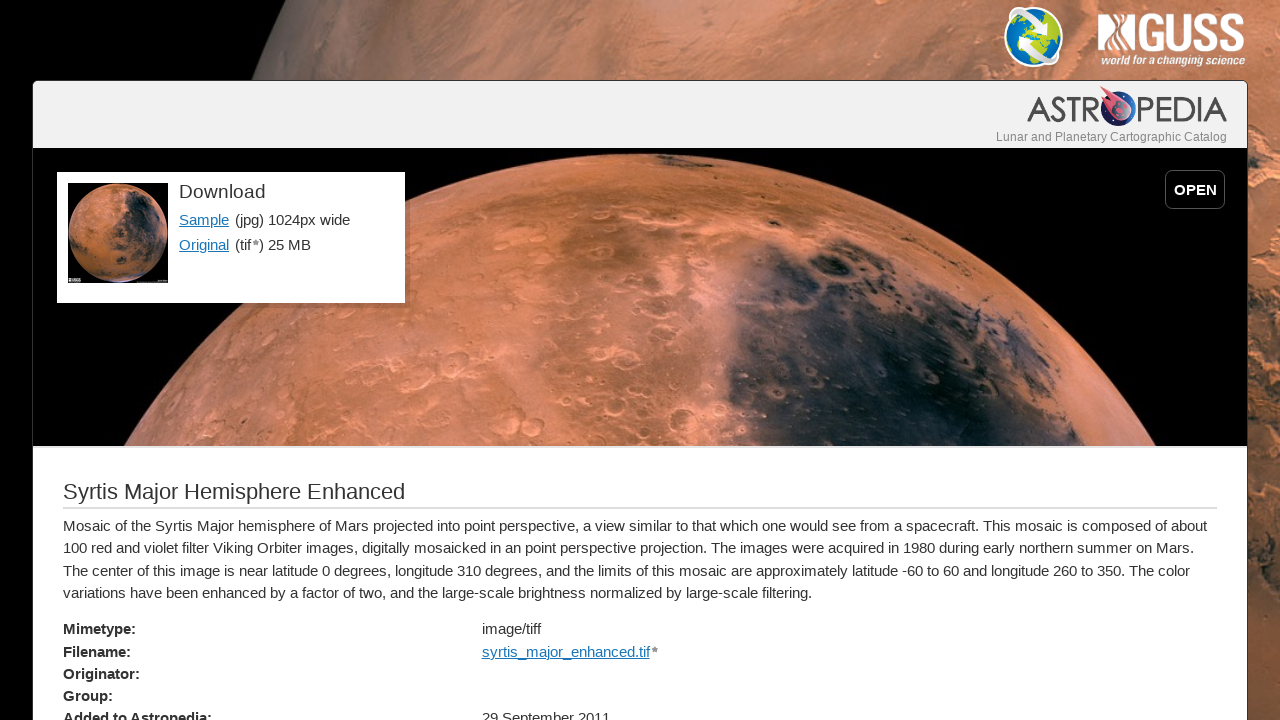

Third hemisphere title loaded and displayed
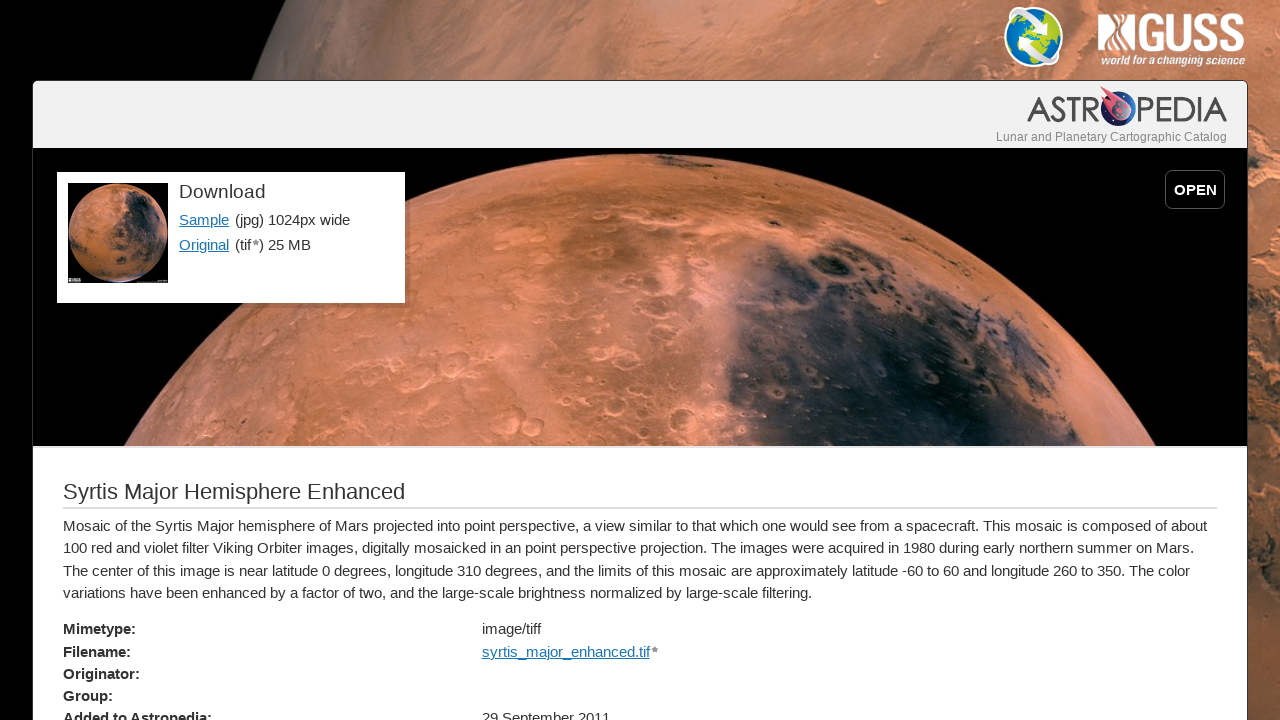

Navigated back to Mars hemispheres index page
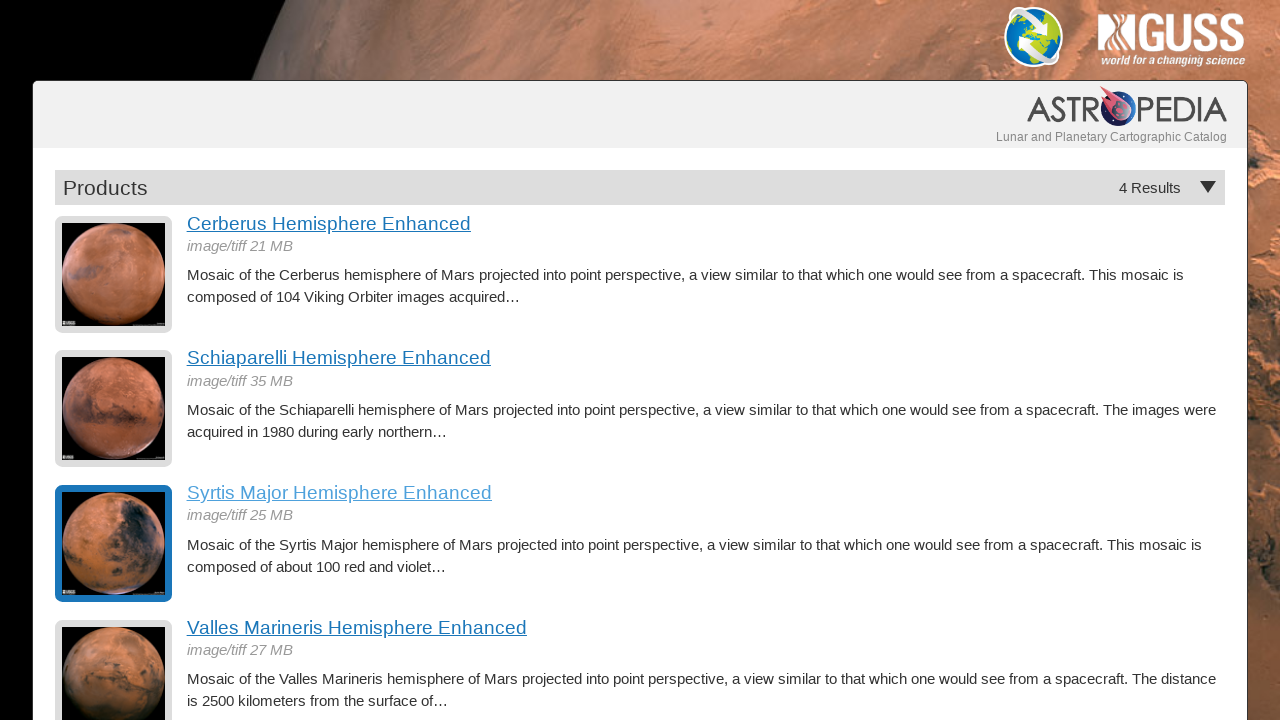

Clicked on fourth hemisphere image at (114, 662) on img >> nth=6
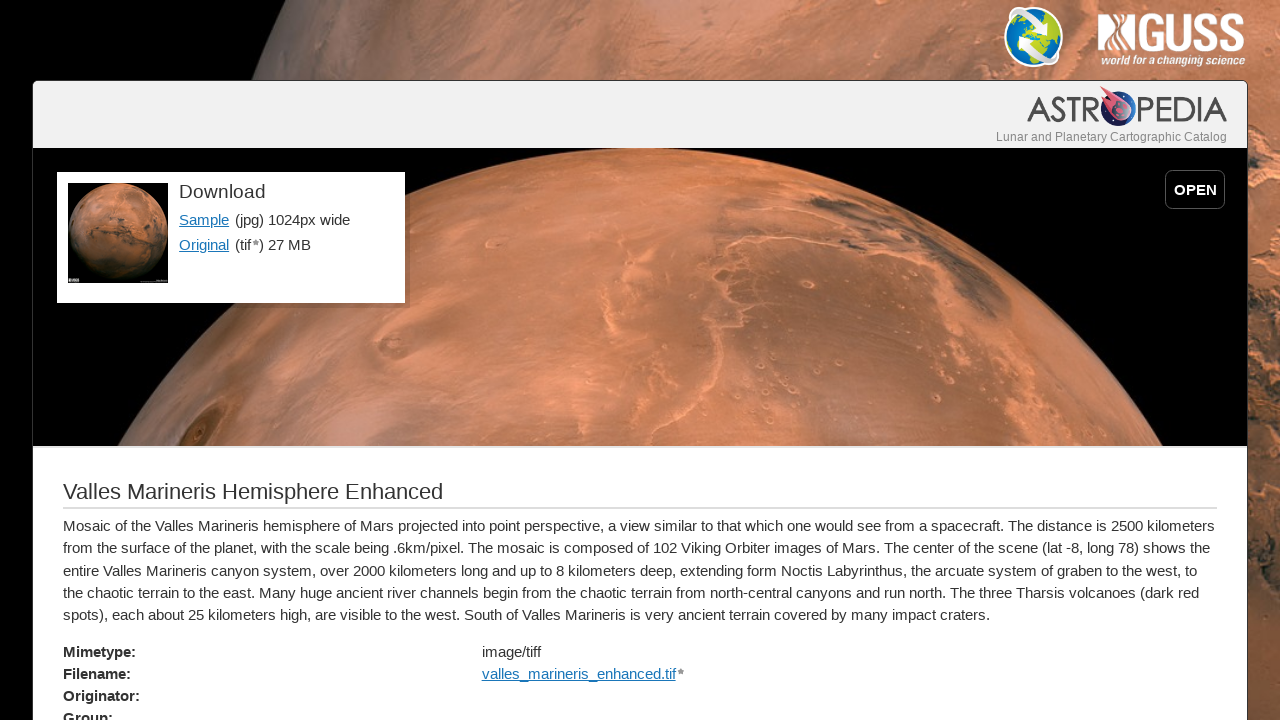

Fourth hemisphere title loaded and displayed
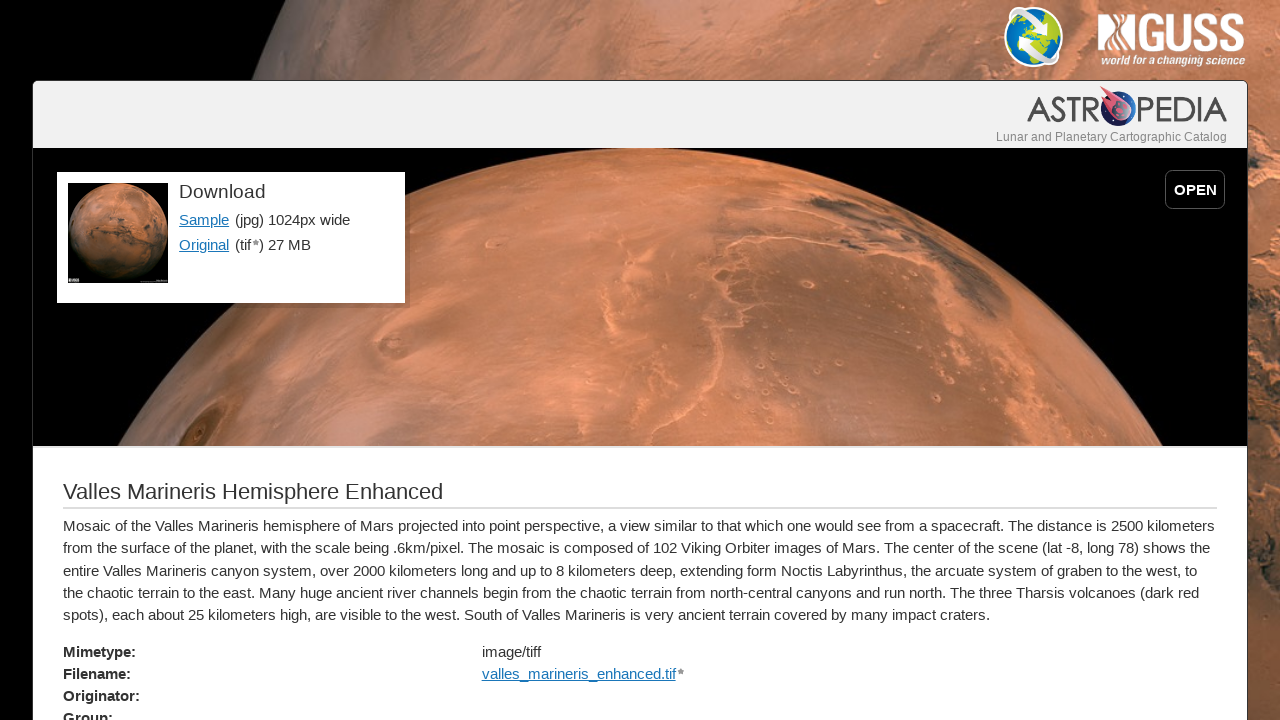

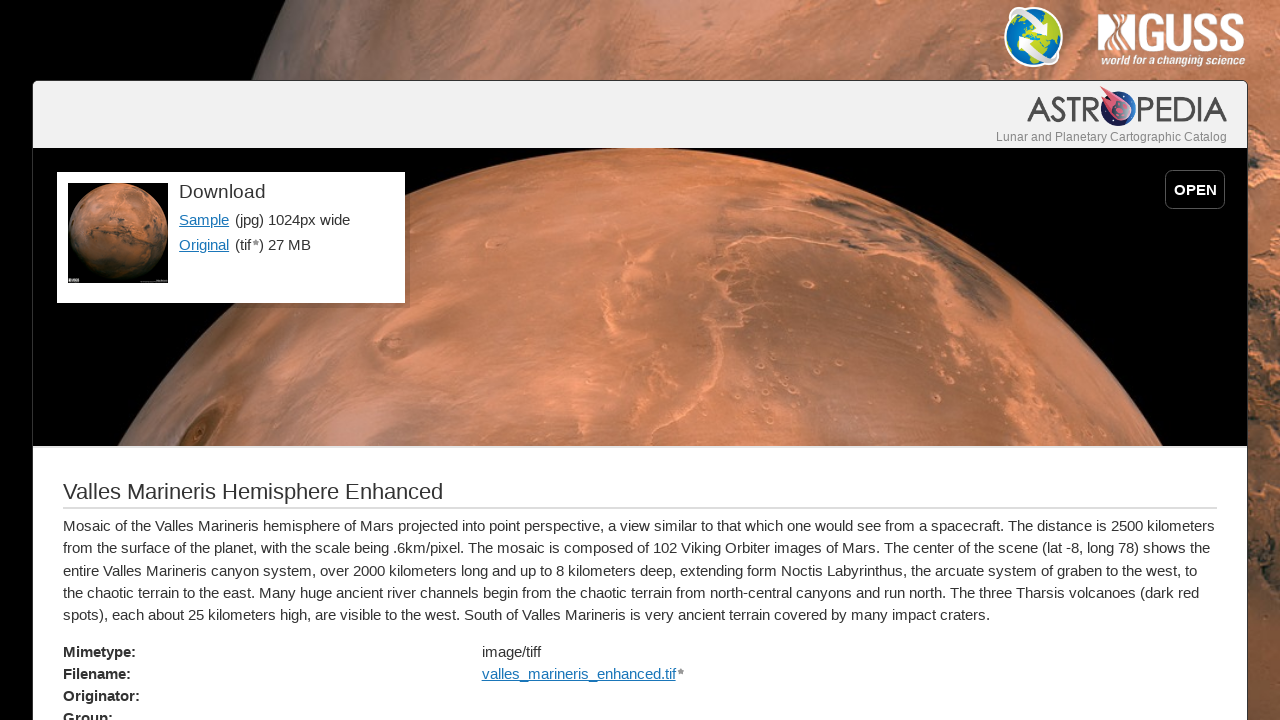